Navigates to a page with large content and scrolls to the bottom of the page using JavaScript

Starting URL: https://the-internet.herokuapp.com/large

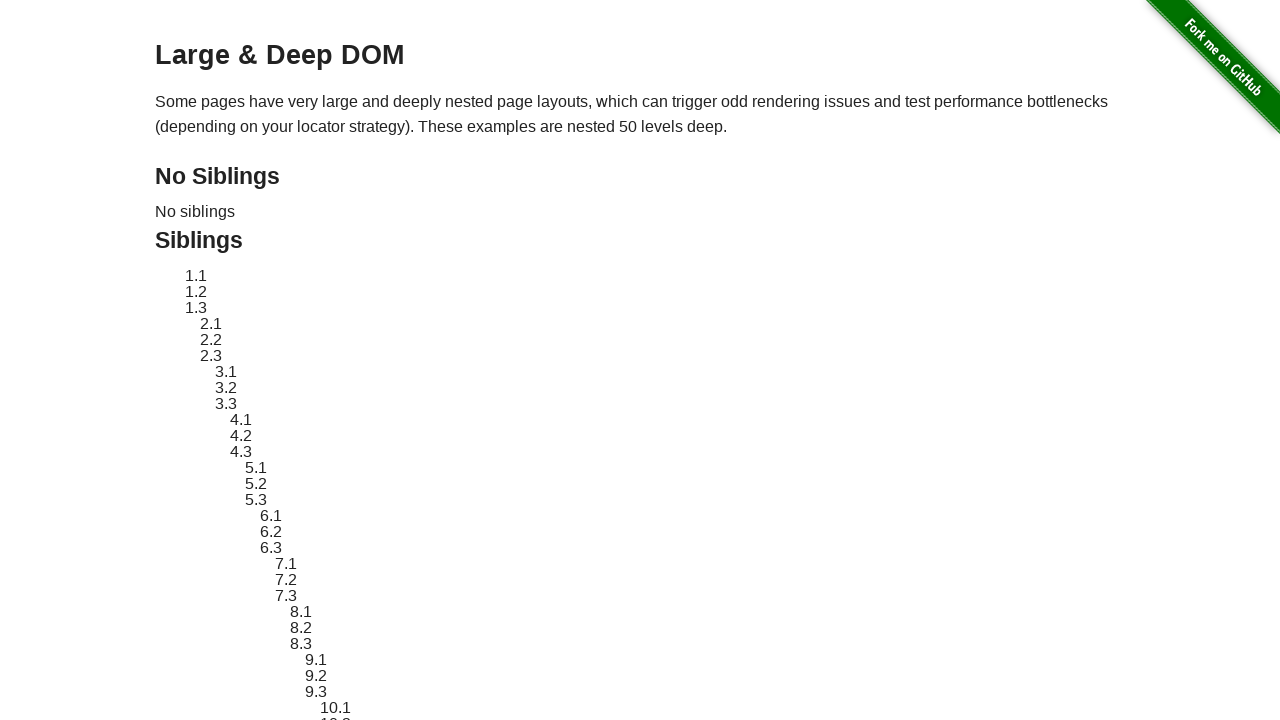

Navigated to the large content page
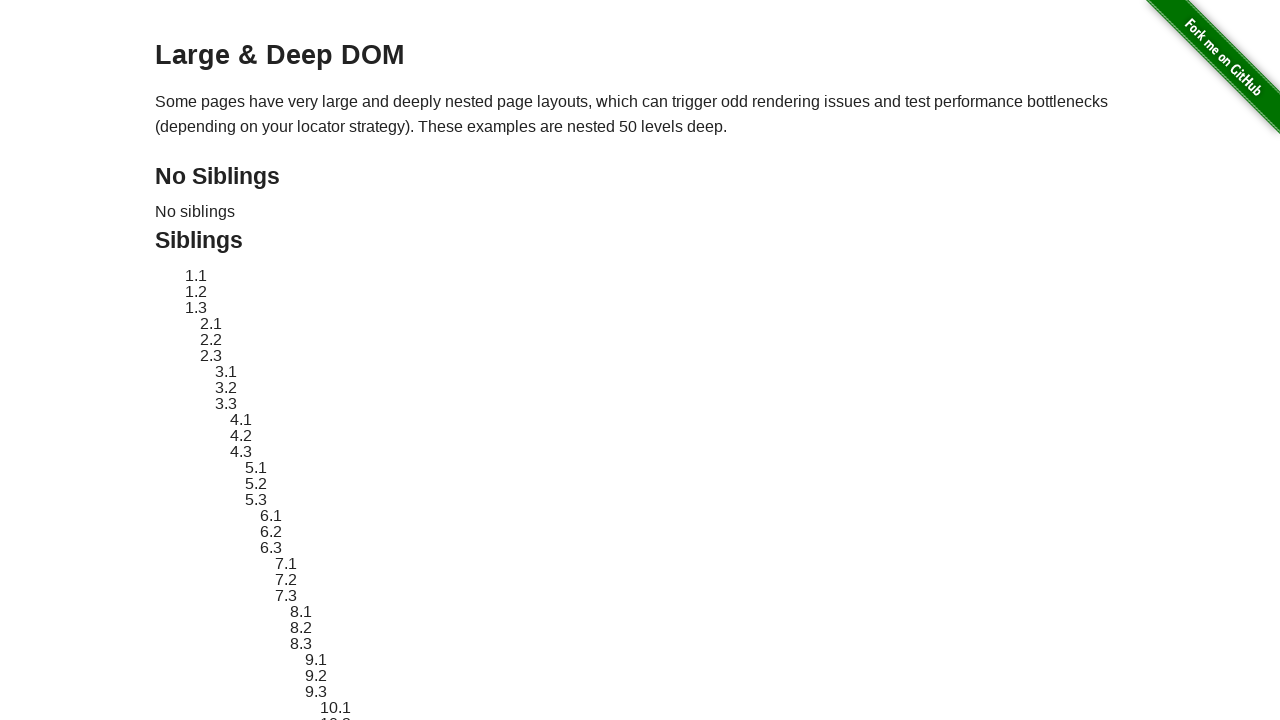

Scrolled to the bottom of the page using JavaScript
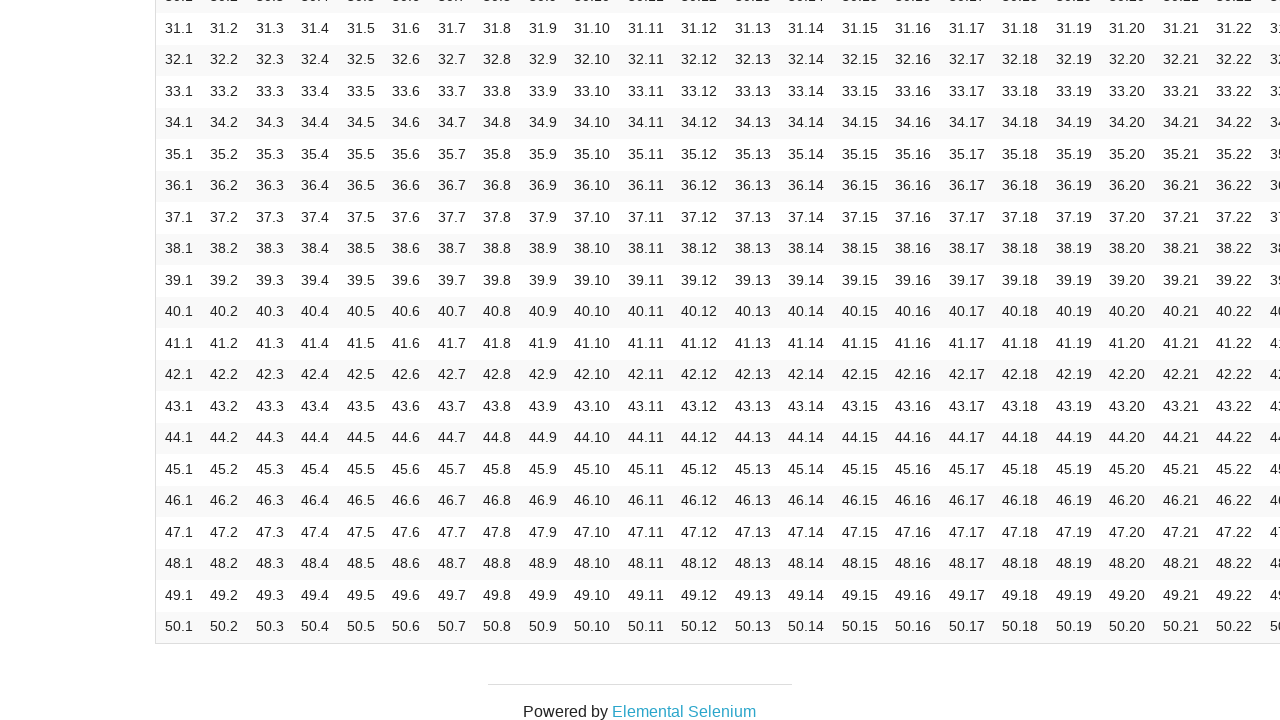

Waited 2 seconds to observe the scroll effect
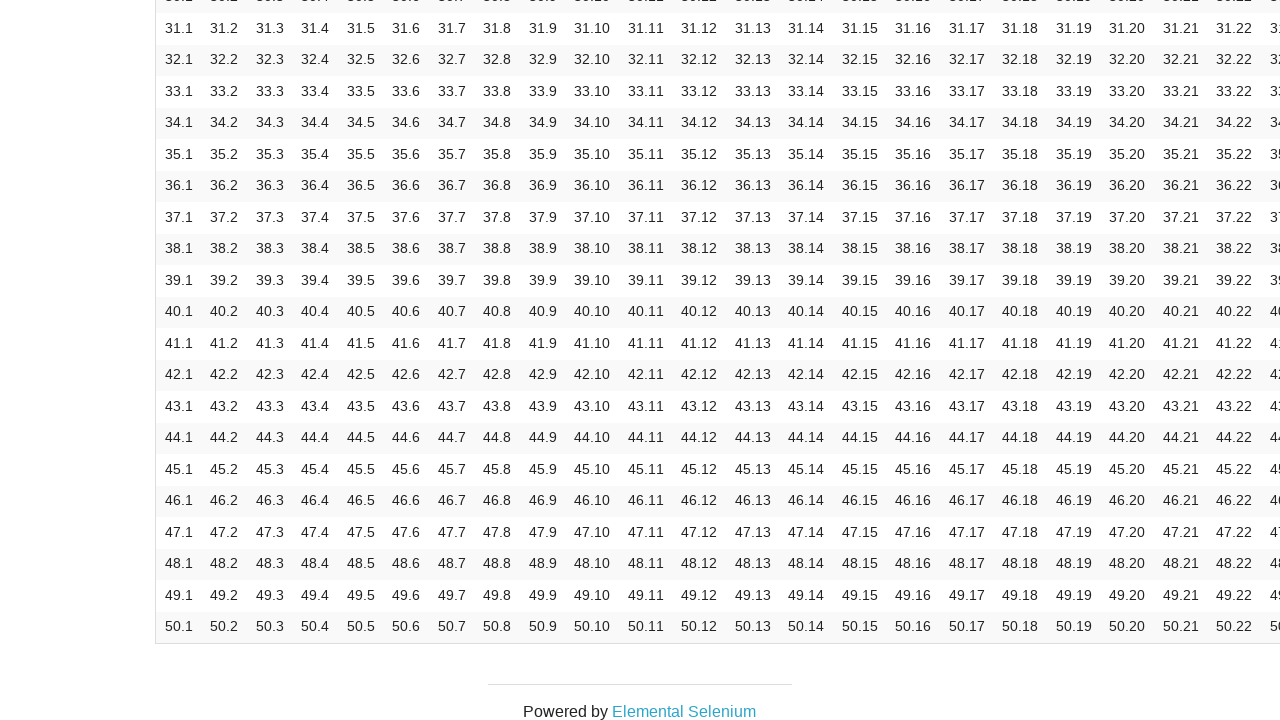

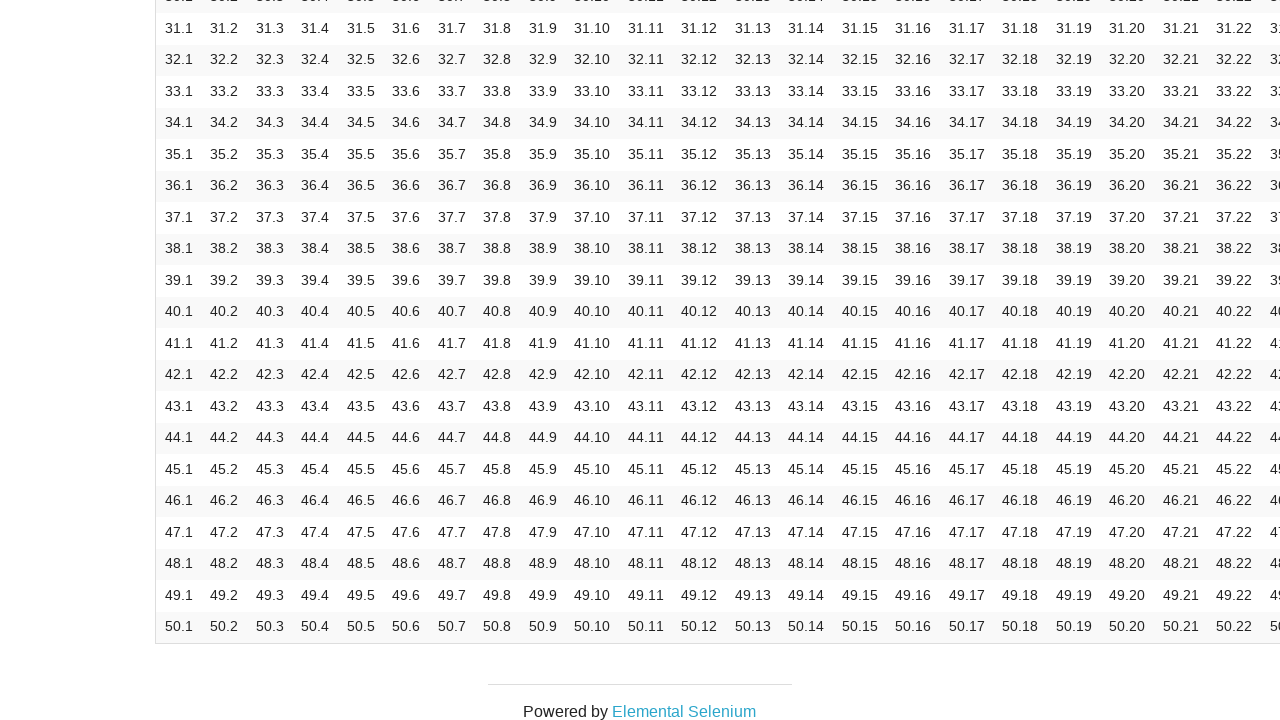